Tests various Playwright locator methods by clicking buttons, checking a checkbox, clicking menu items, and filling an email field on a practice page

Starting URL: https://testautomationpractice.blogspot.com/p/playwrightpractice.html

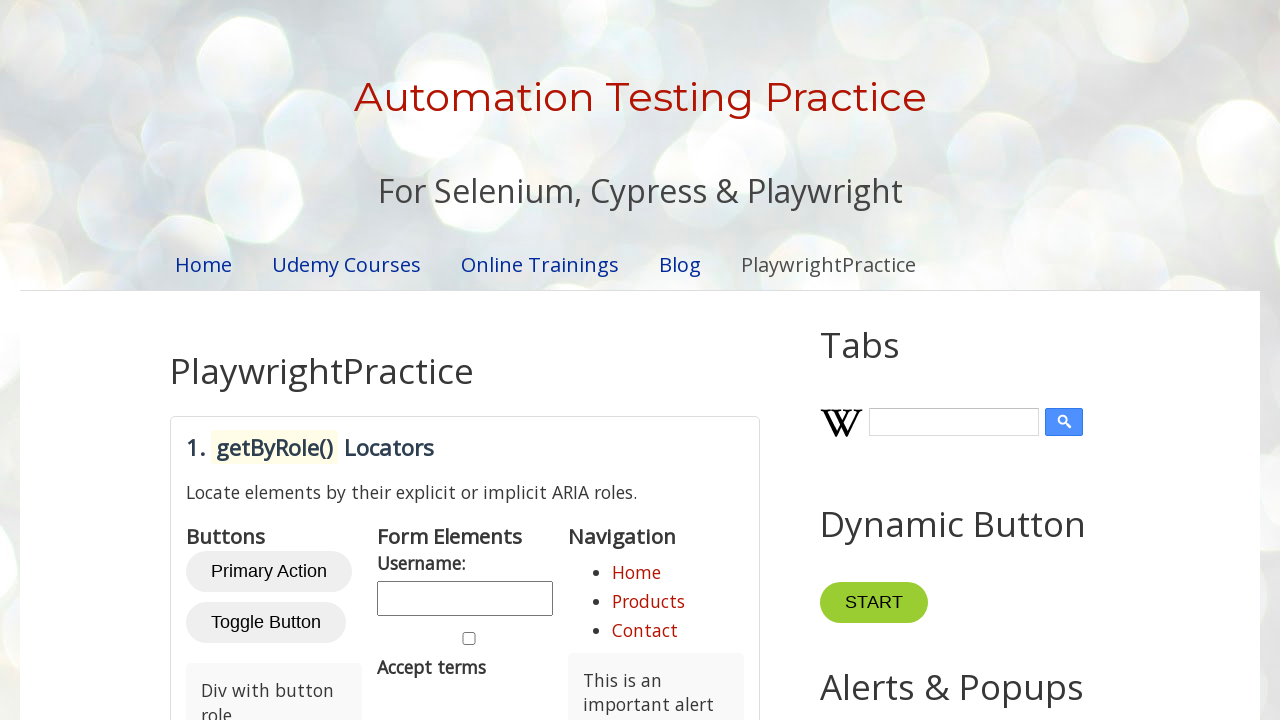

Clicked Primary Action button using role locator at (269, 572) on internal:role=button[name="Primary Action"i]
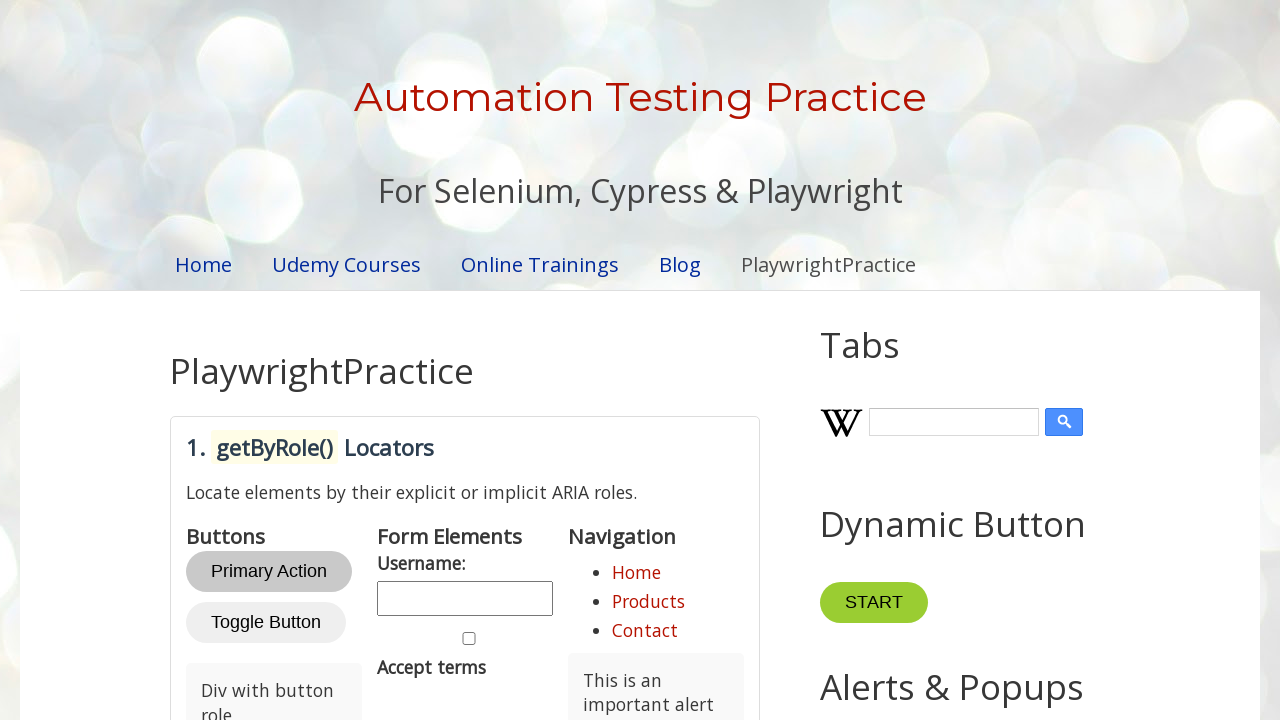

Clicked div with button role at (274, 681) on internal:role=button[name="Div with button role"i]
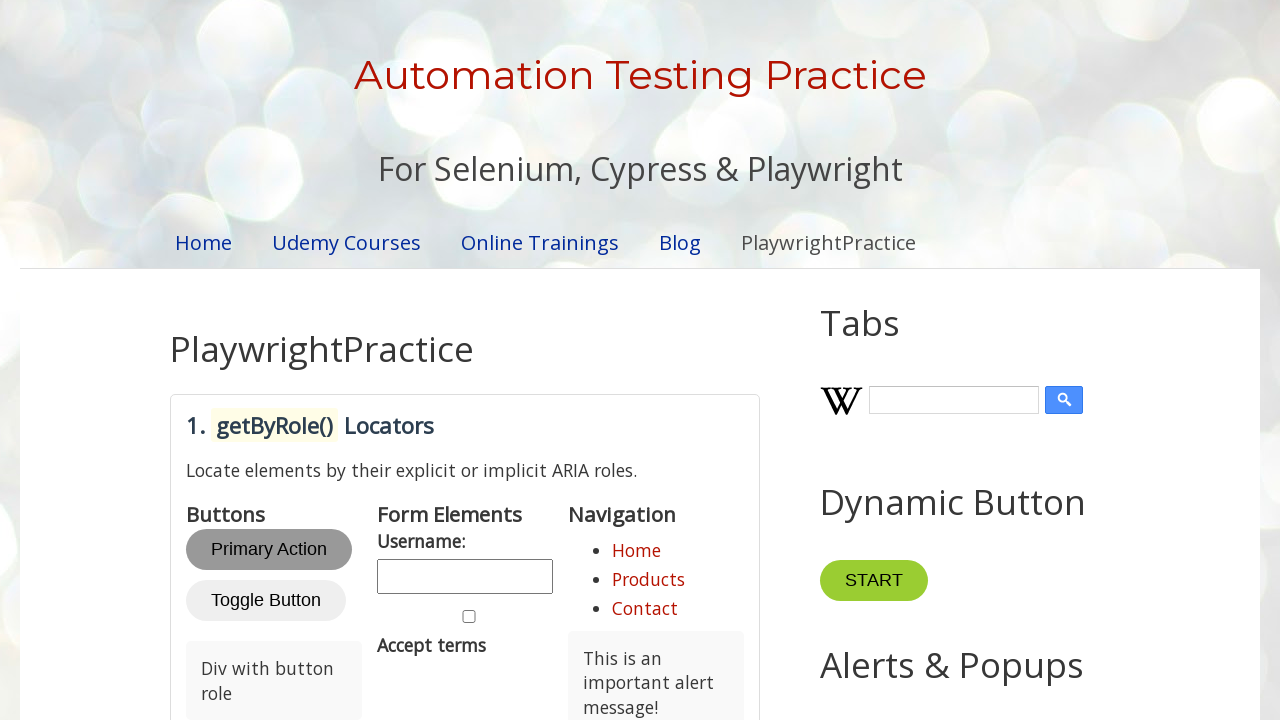

Checked the Accept terms checkbox at (469, 616) on internal:role=checkbox[name="Accept terms"i]
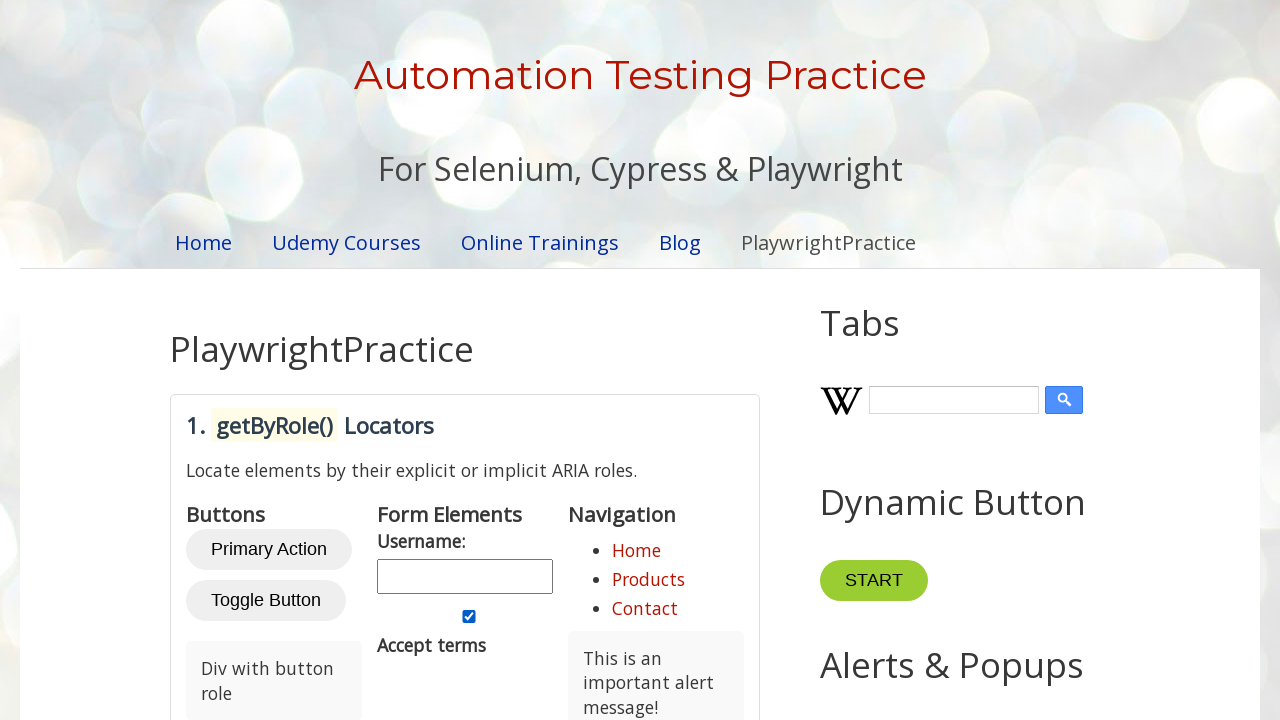

Clicked Home menu item at (656, 550) on internal:role=menuitem[name="Home"i]
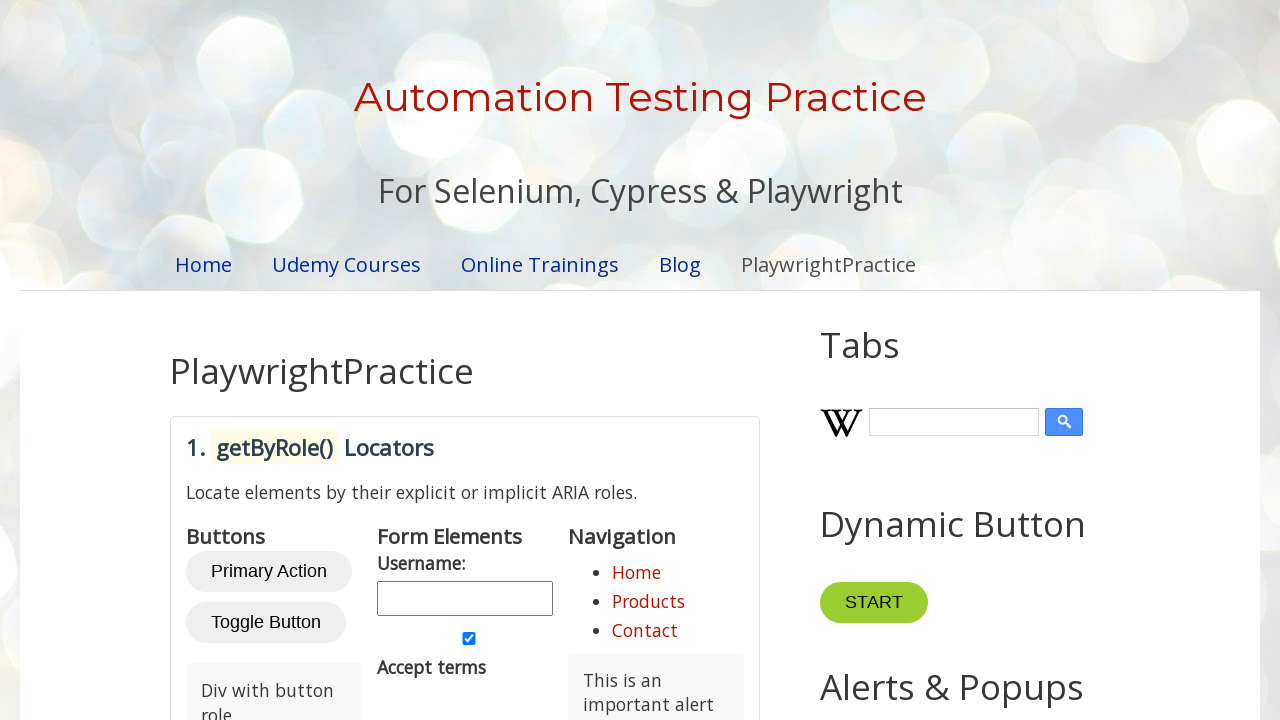

Verified List item 1 is visible
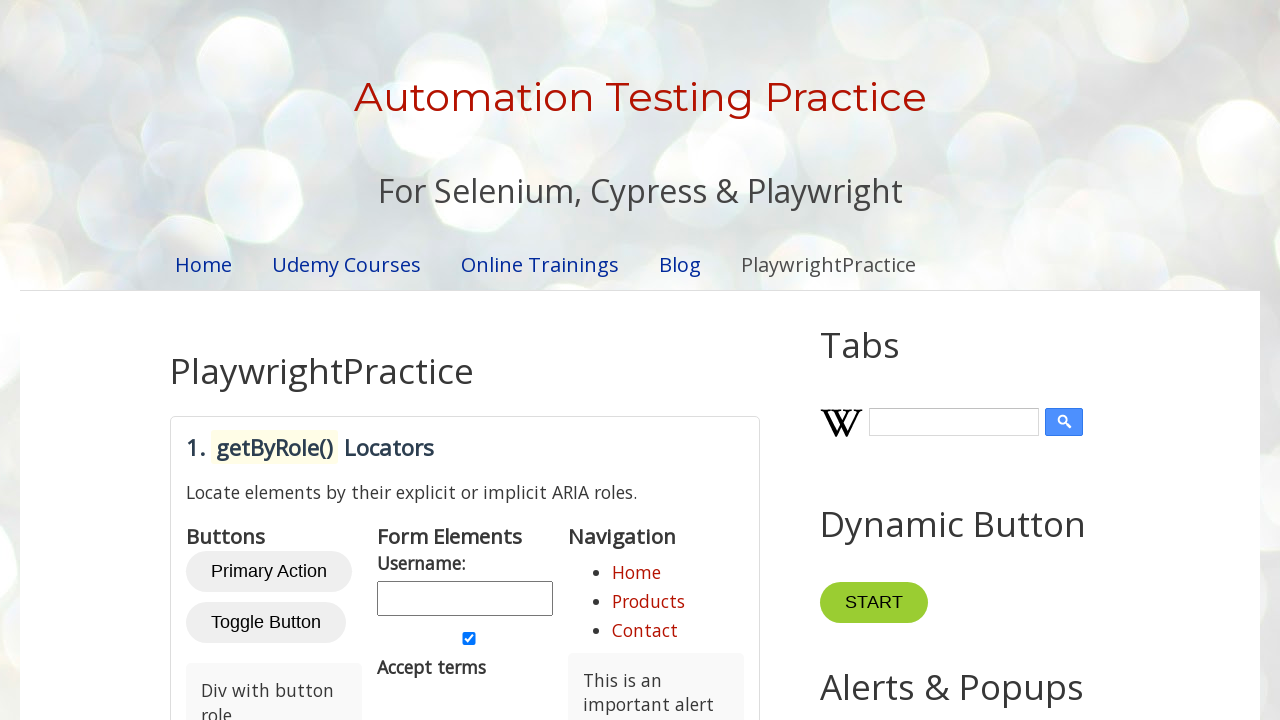

Filled email field with 'Myname' on internal:label="email"i
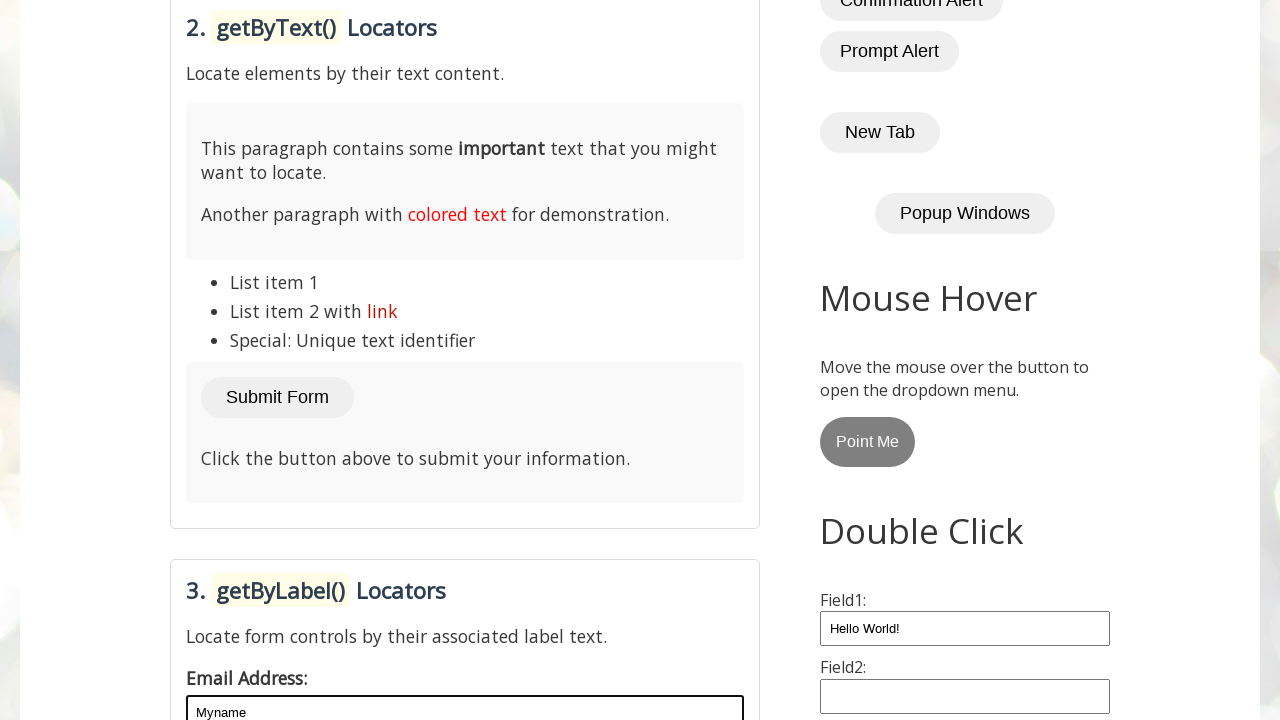

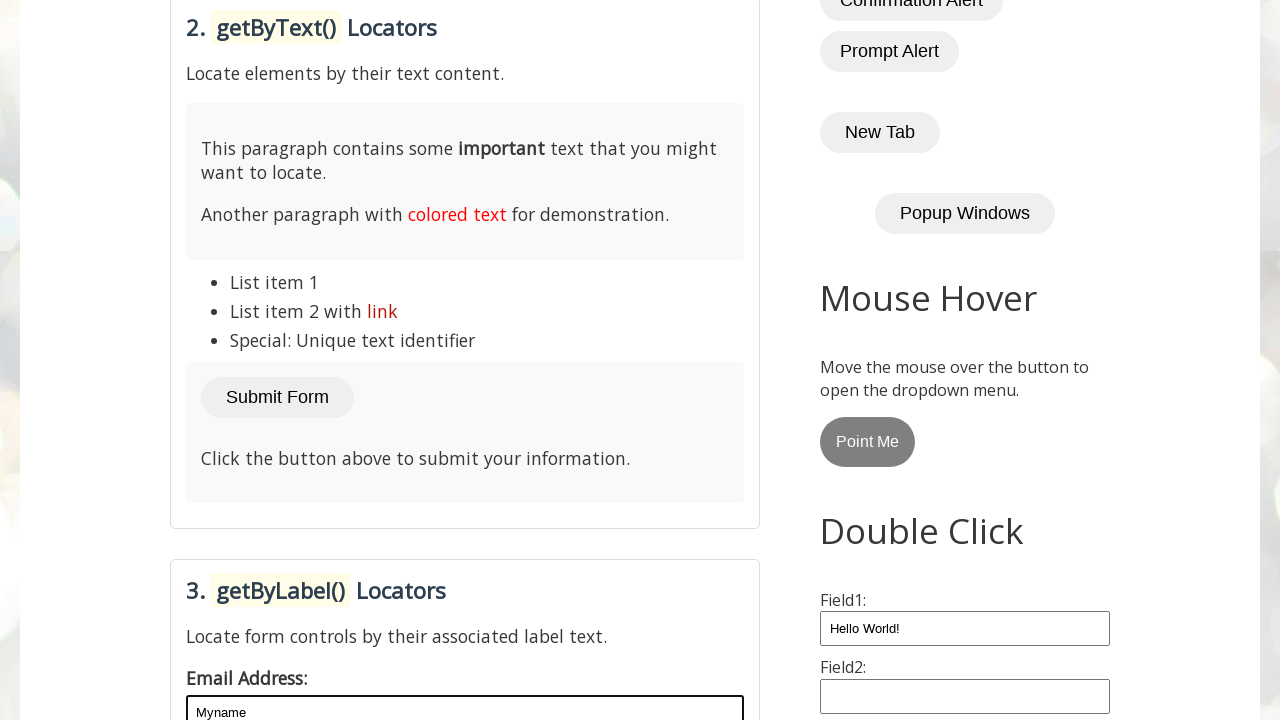